Navigates to Ljubljana Stock Exchange page and waits for a specific data table to load

Starting URL: https://ljse.si/si/tecajnica/36?model=ALL&type=ALL

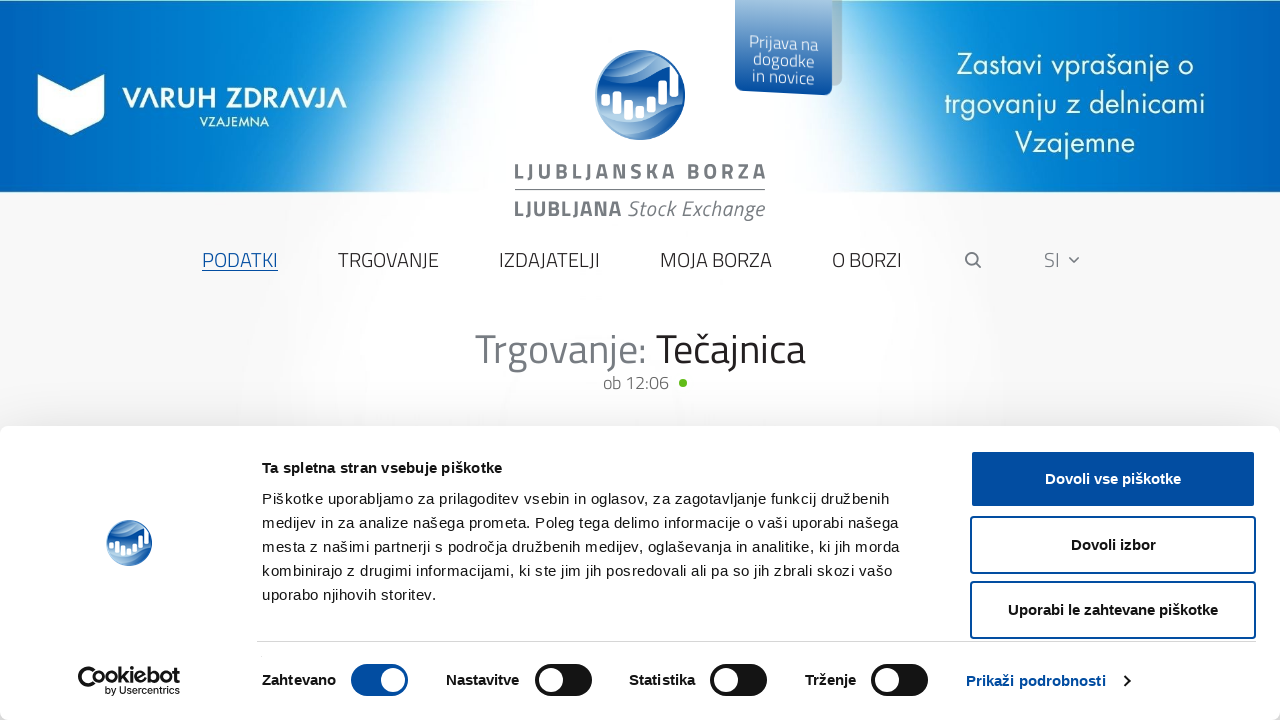

Waited for data table with data-id='A' to be present
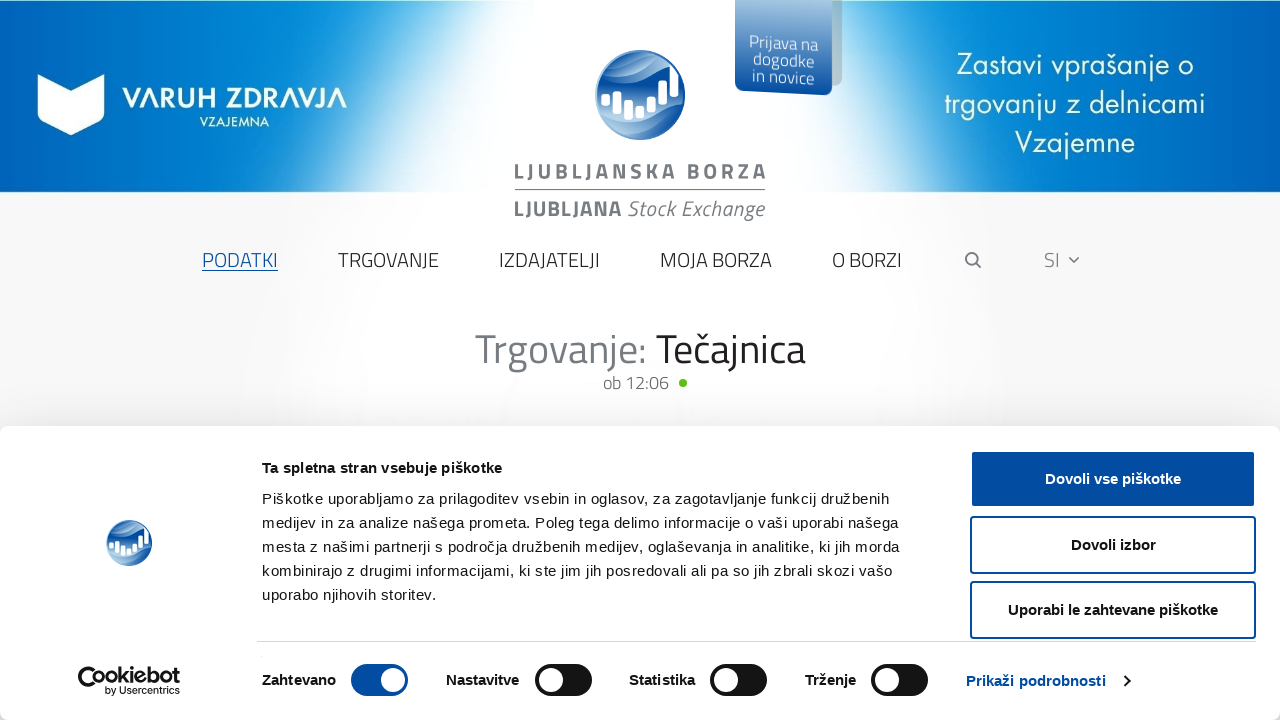

Waited for table header cells to load
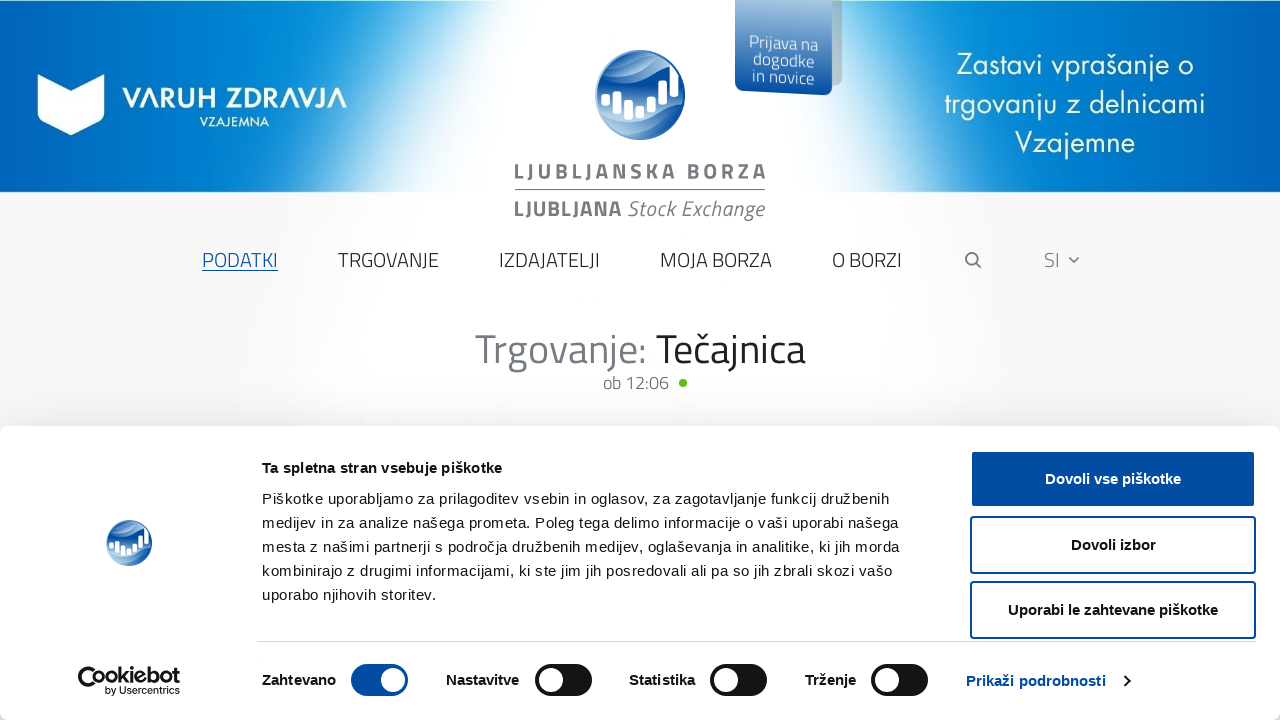

Waited for table body rows to load
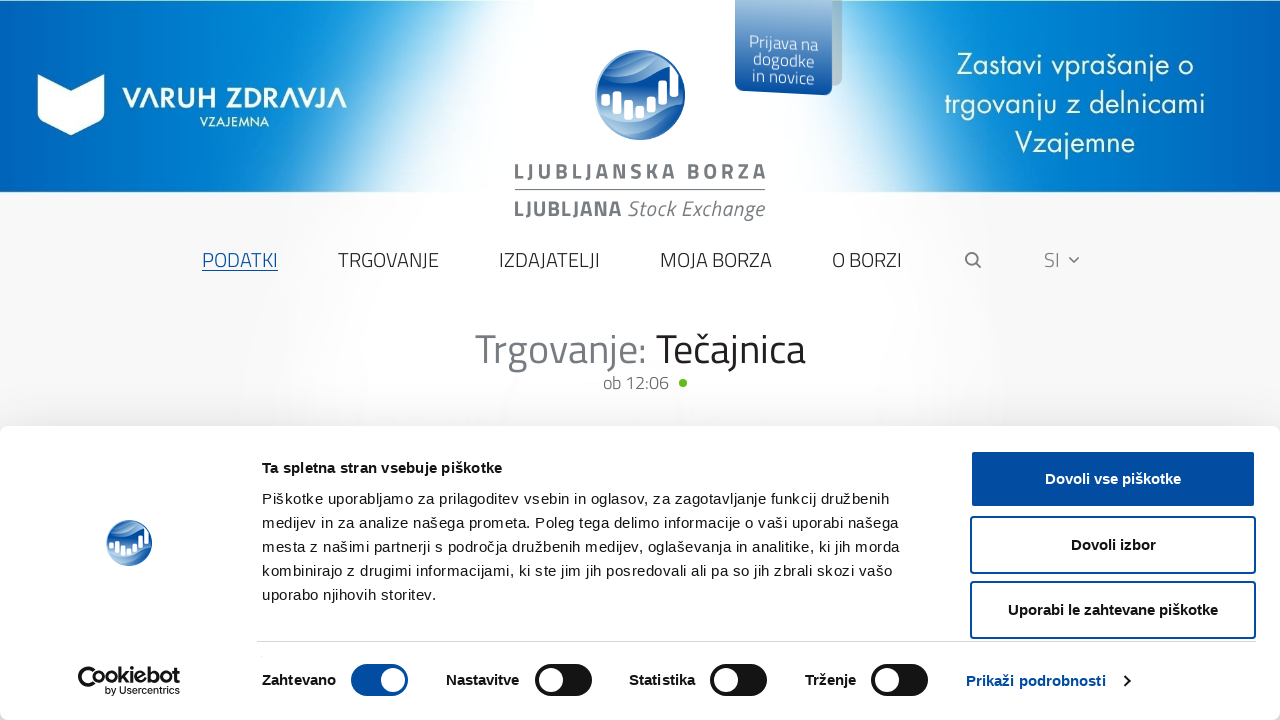

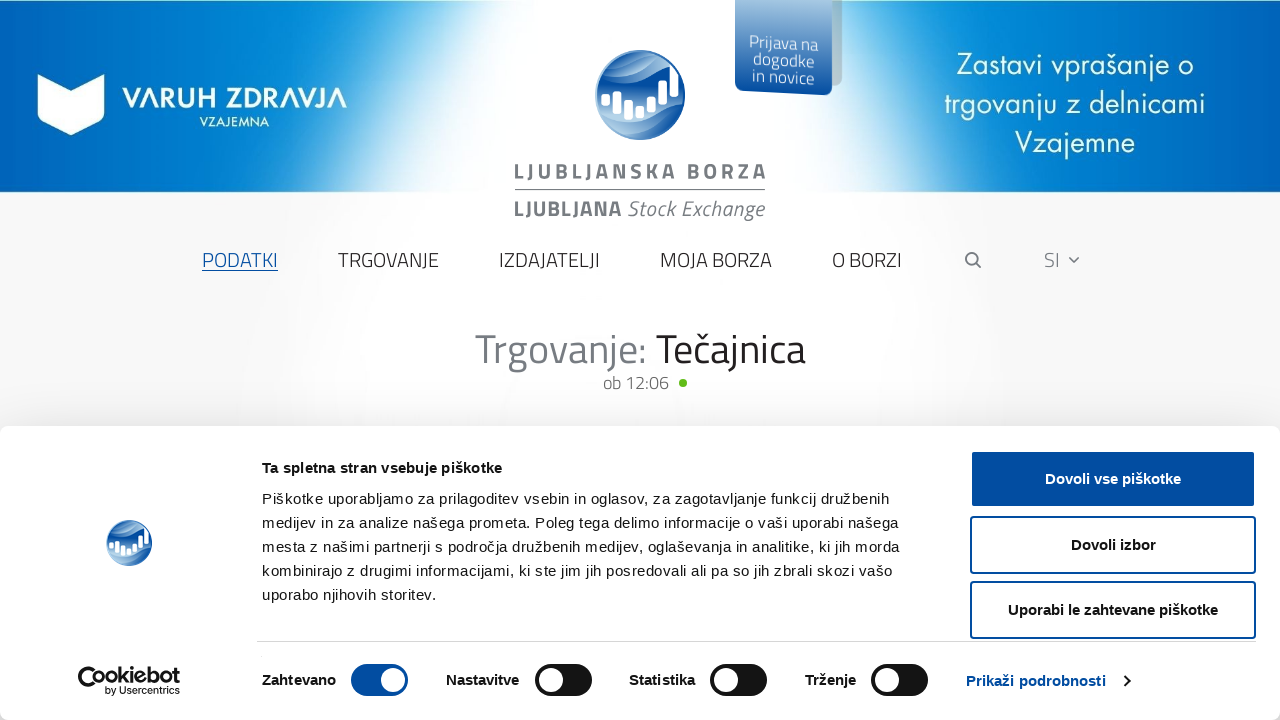